Tests keyboard interactions by typing text in a textarea, selecting all with Ctrl+A, copying with Ctrl+C, then clicking a phone input field and pasting with Ctrl+V.

Starting URL: https://testautomationpractice.blogspot.com/

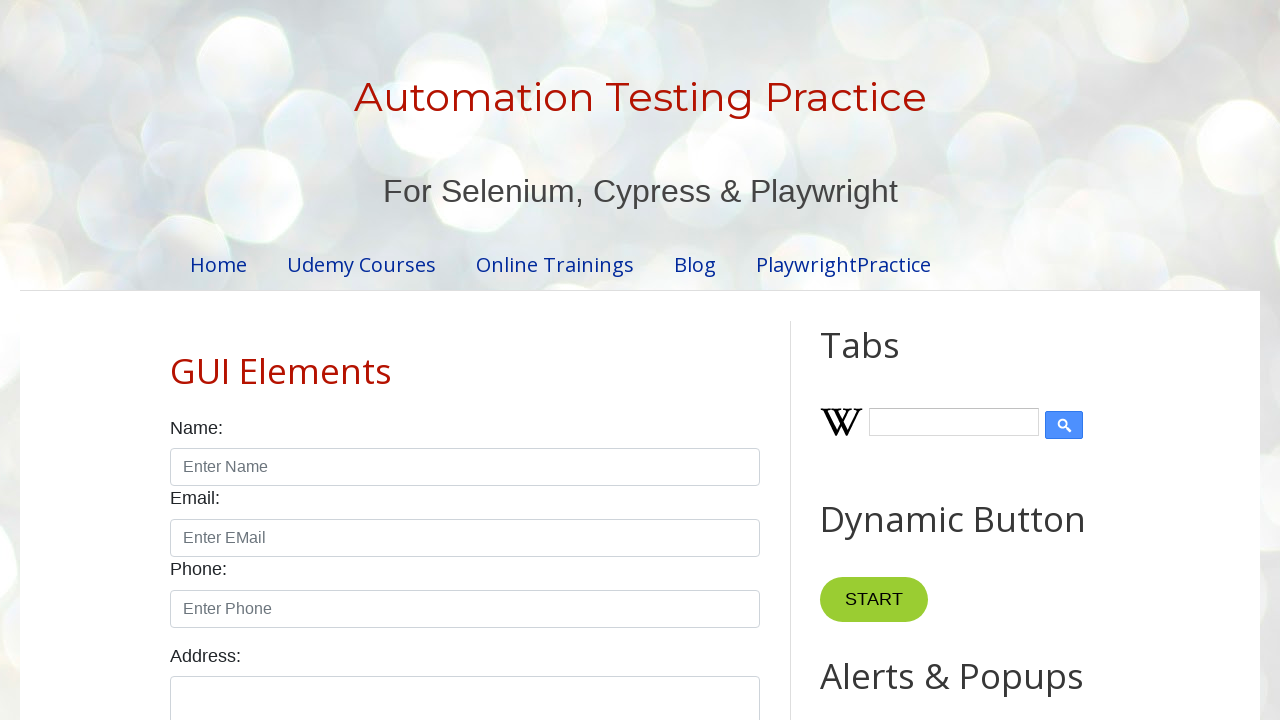

Filled textarea with 'koushik vittal shet' on textarea#textarea
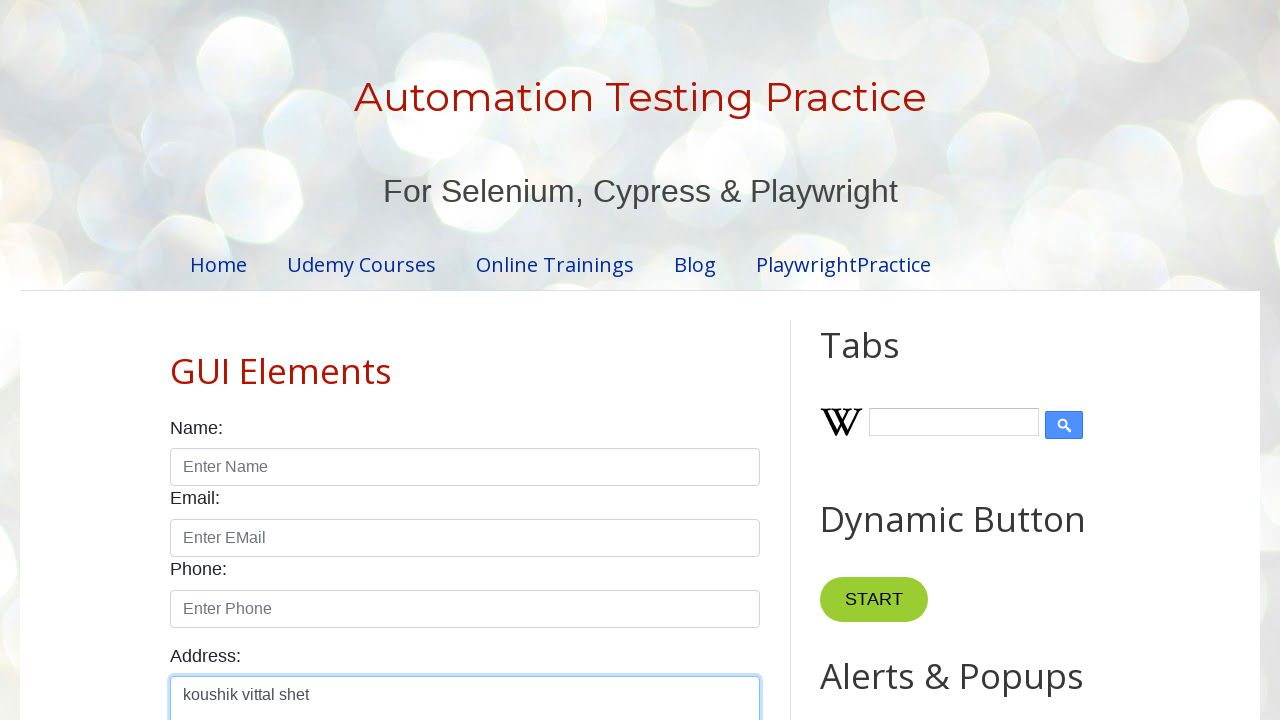

Clicked on textarea to focus it at (465, 690) on textarea#textarea
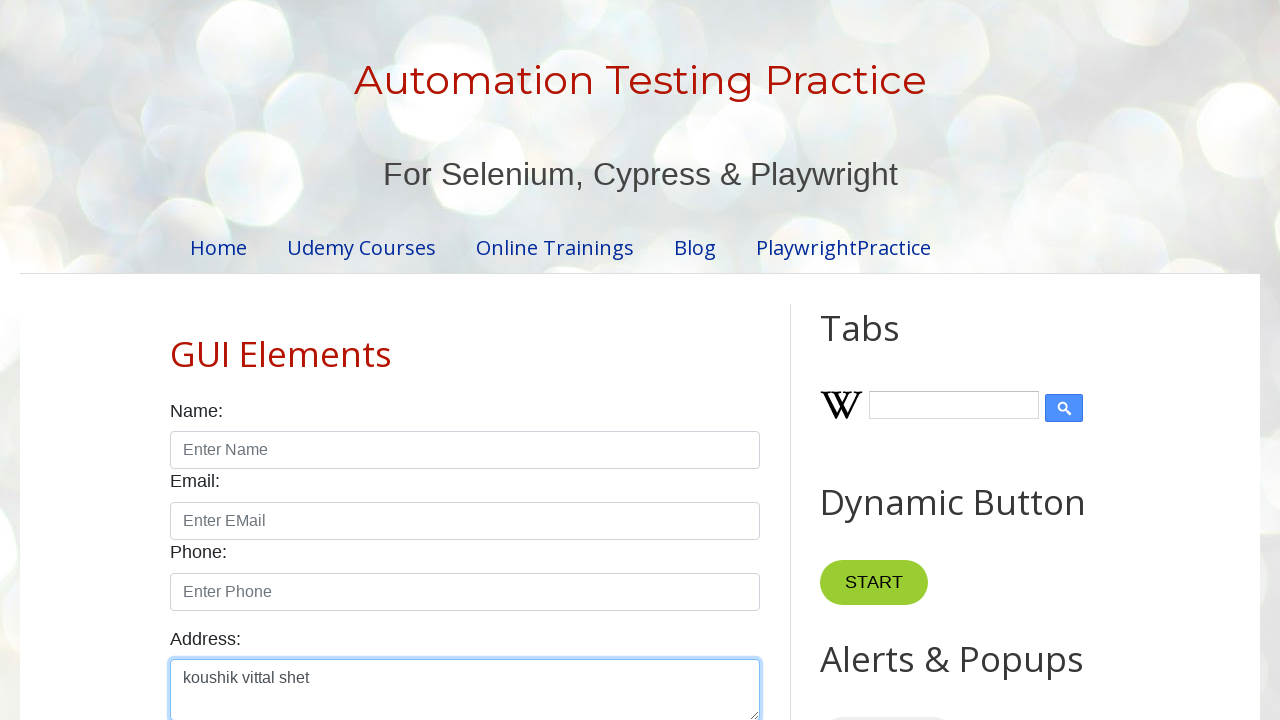

Pressed Ctrl+A to select all text in textarea
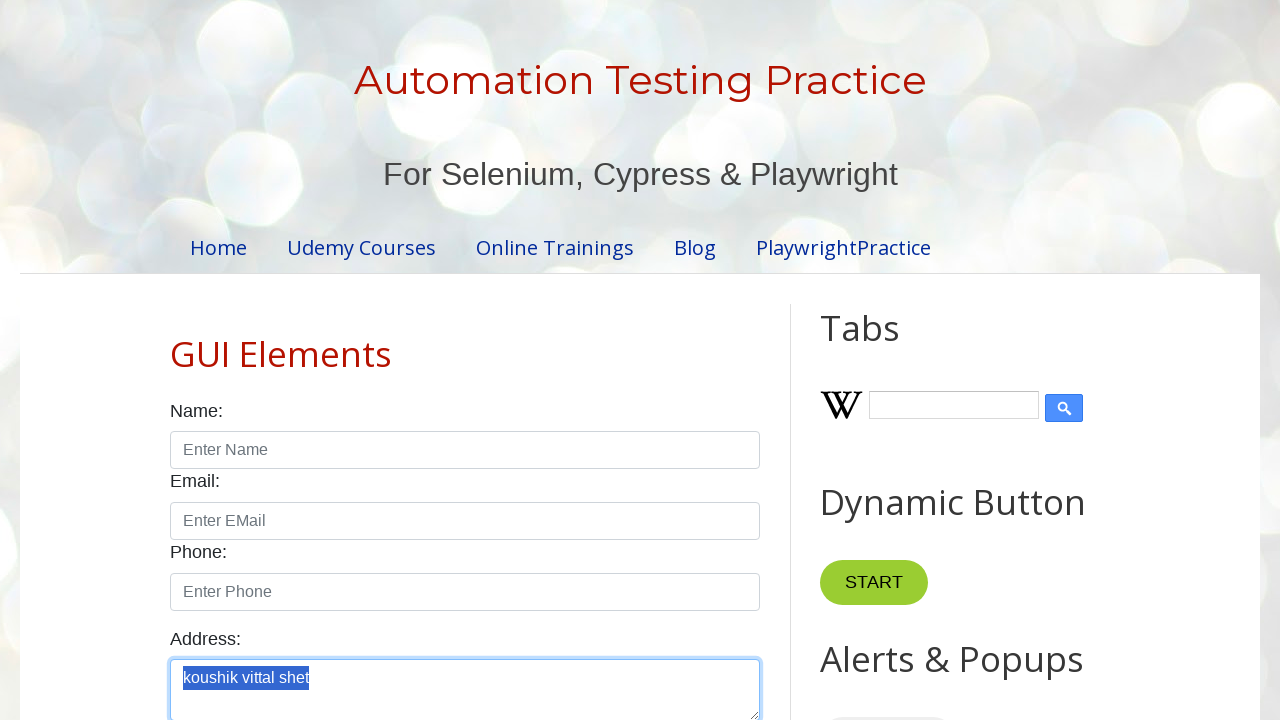

Pressed Ctrl+C to copy selected text
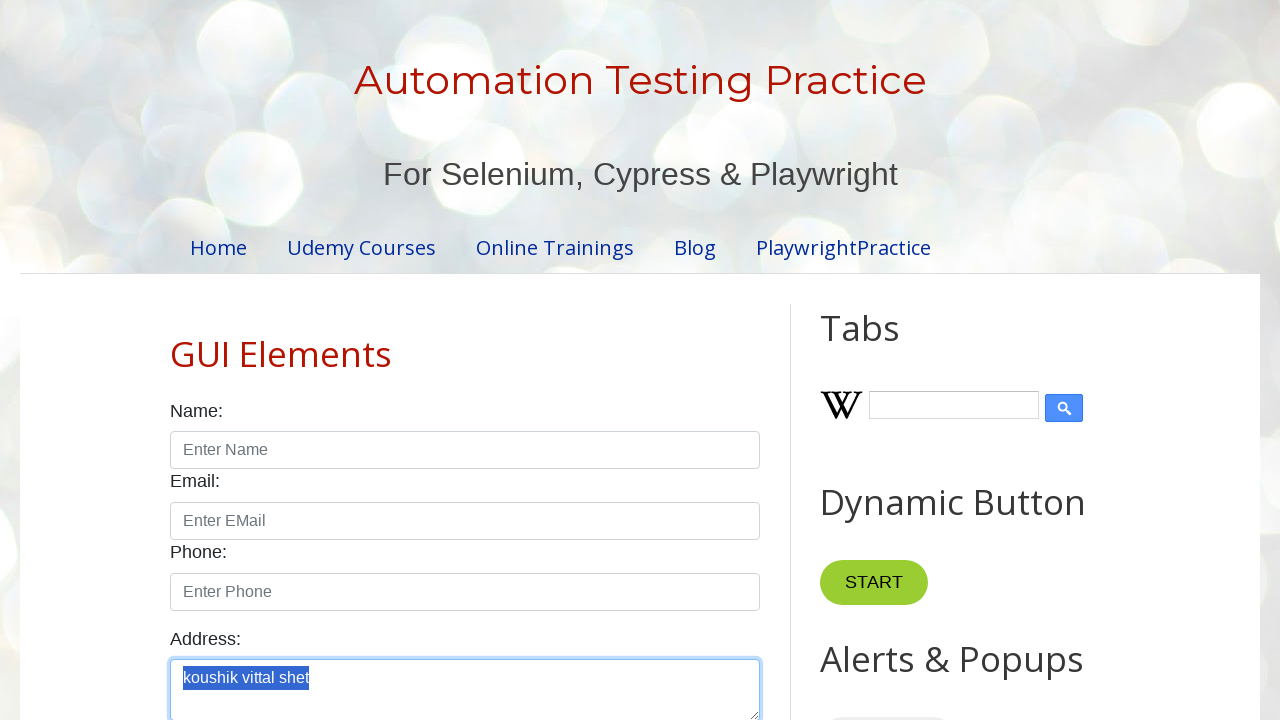

Clicked on phone input field at (465, 592) on input#phone
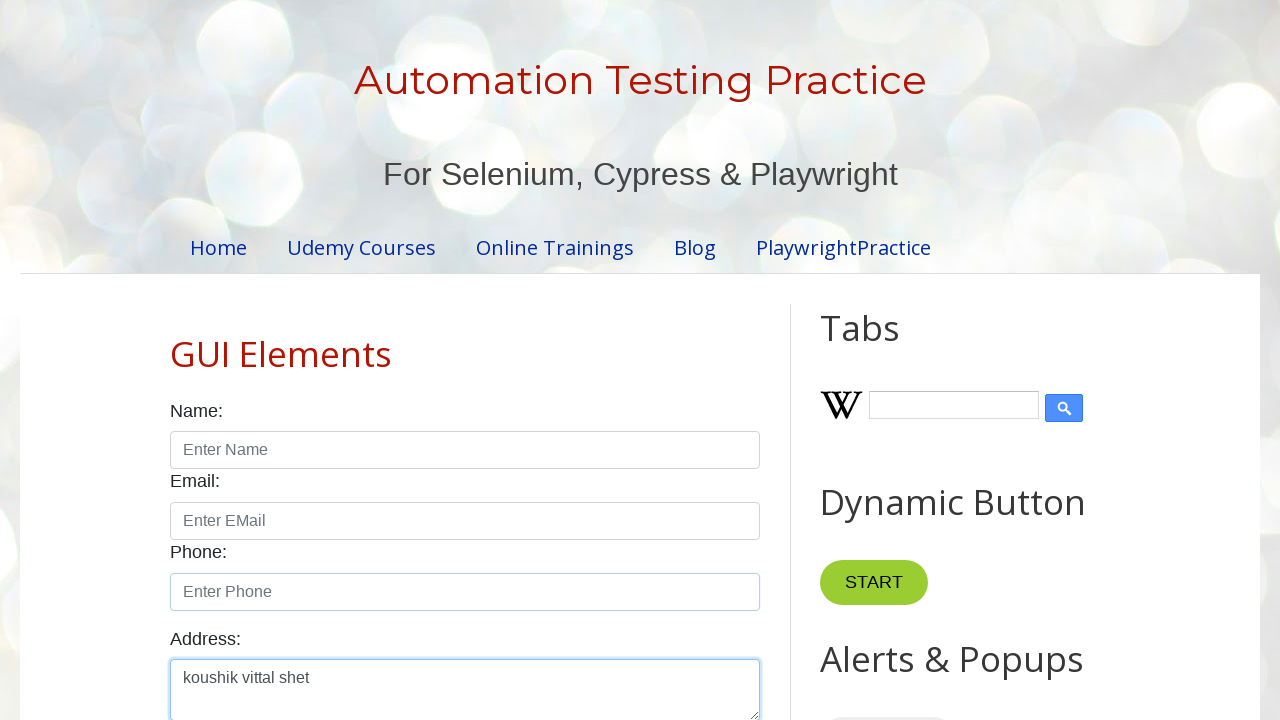

Pressed Ctrl+V to paste text into phone input field
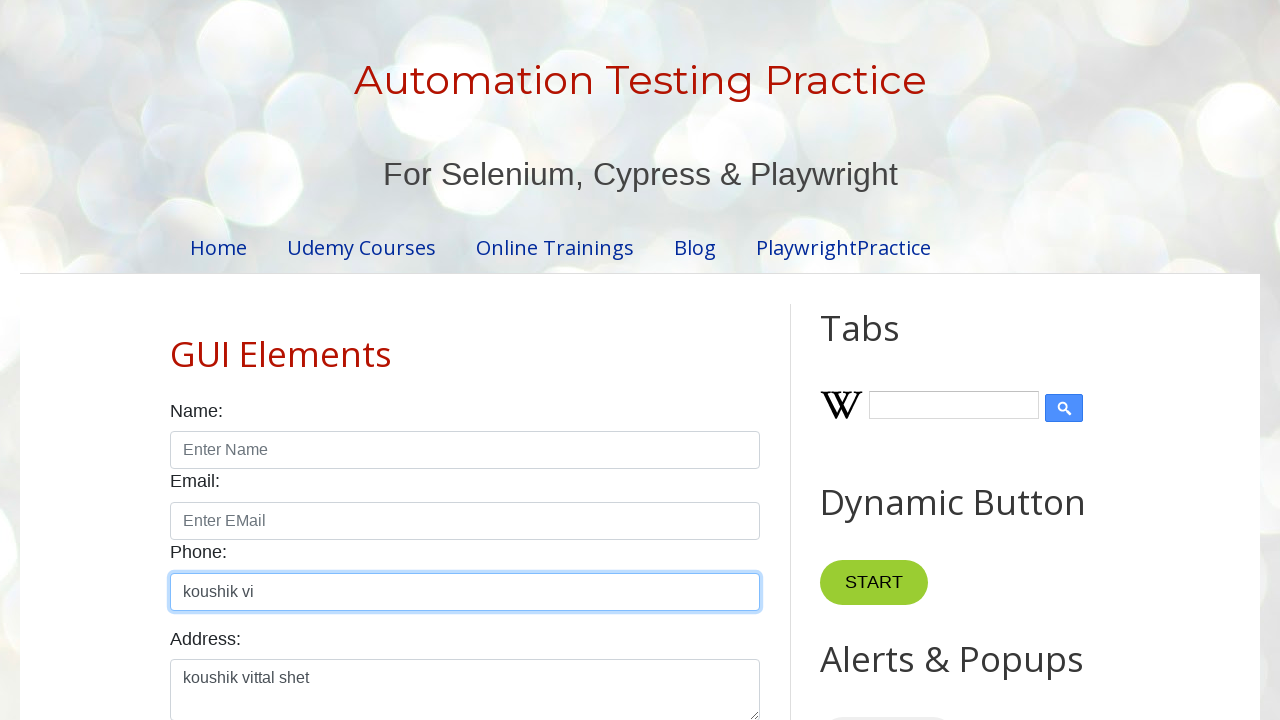

Waited 500ms for paste operation to complete
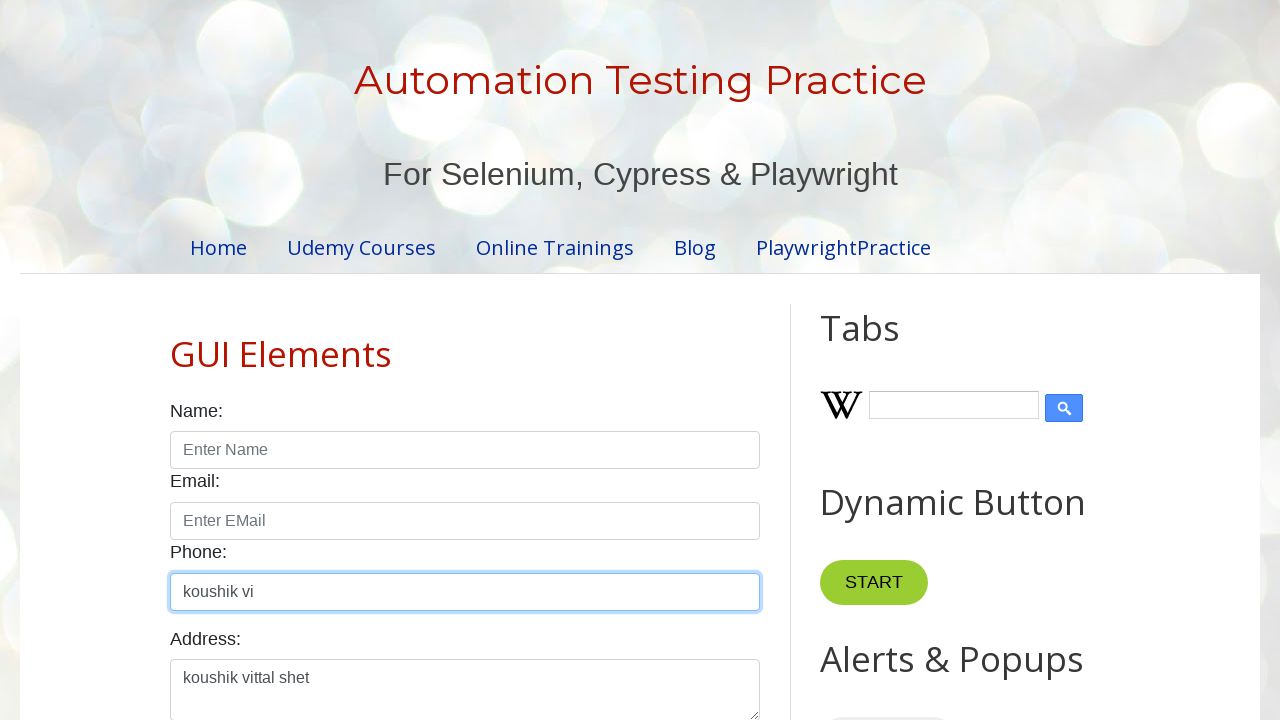

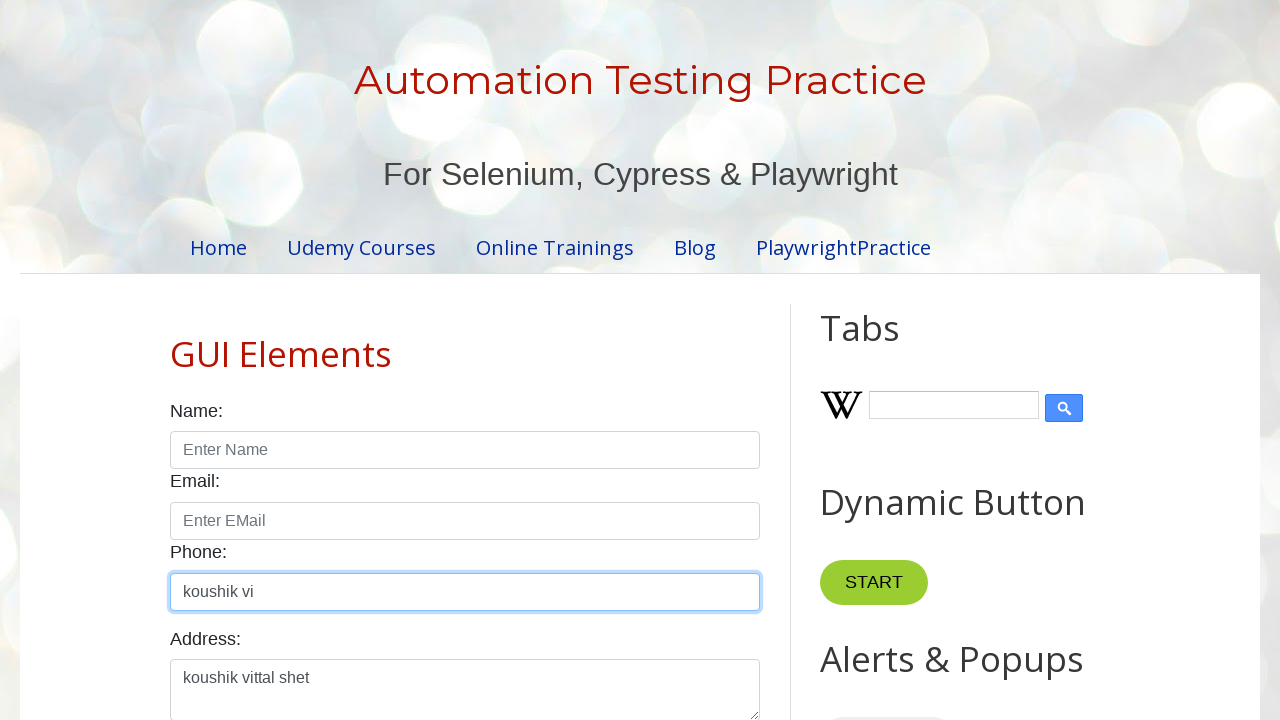